Navigates to the nopCommerce demo site and verifies the page loads by checking the title is present.

Starting URL: https://demo.nopcommerce.com/

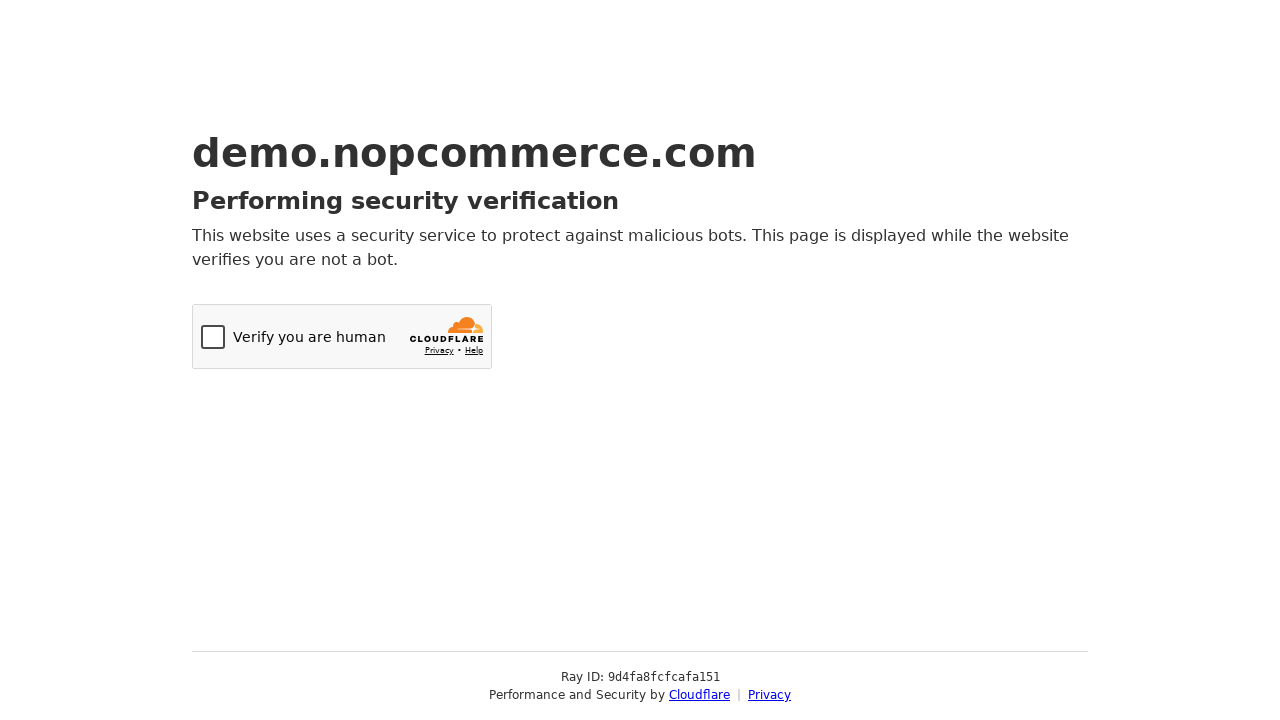

Navigated to nopCommerce demo site
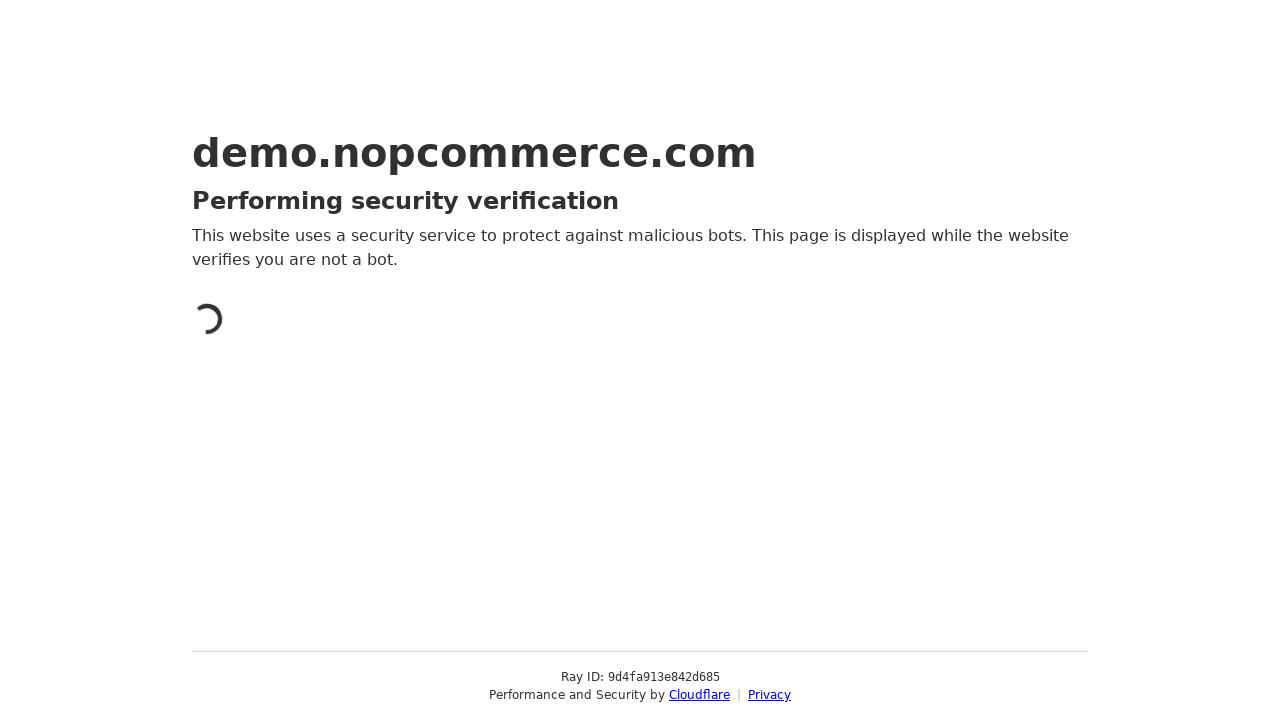

Page fully loaded (domcontentloaded state)
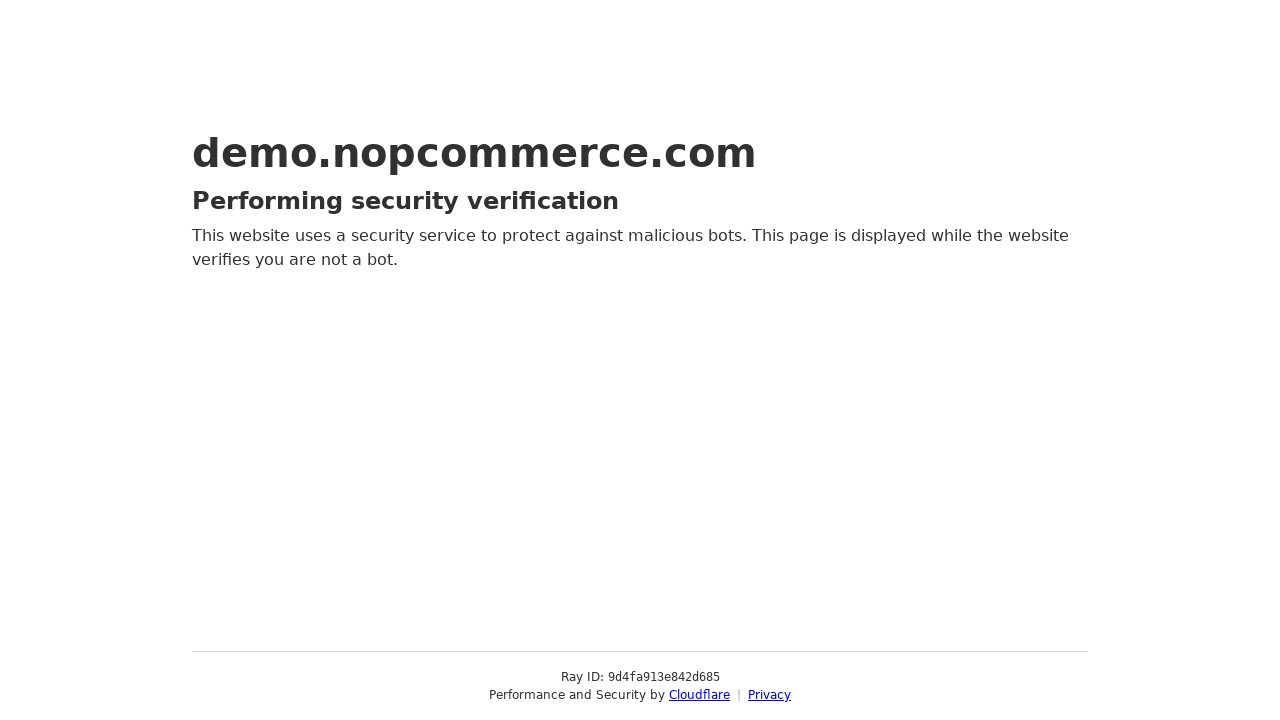

Verified page title is present: 'Just a moment...'
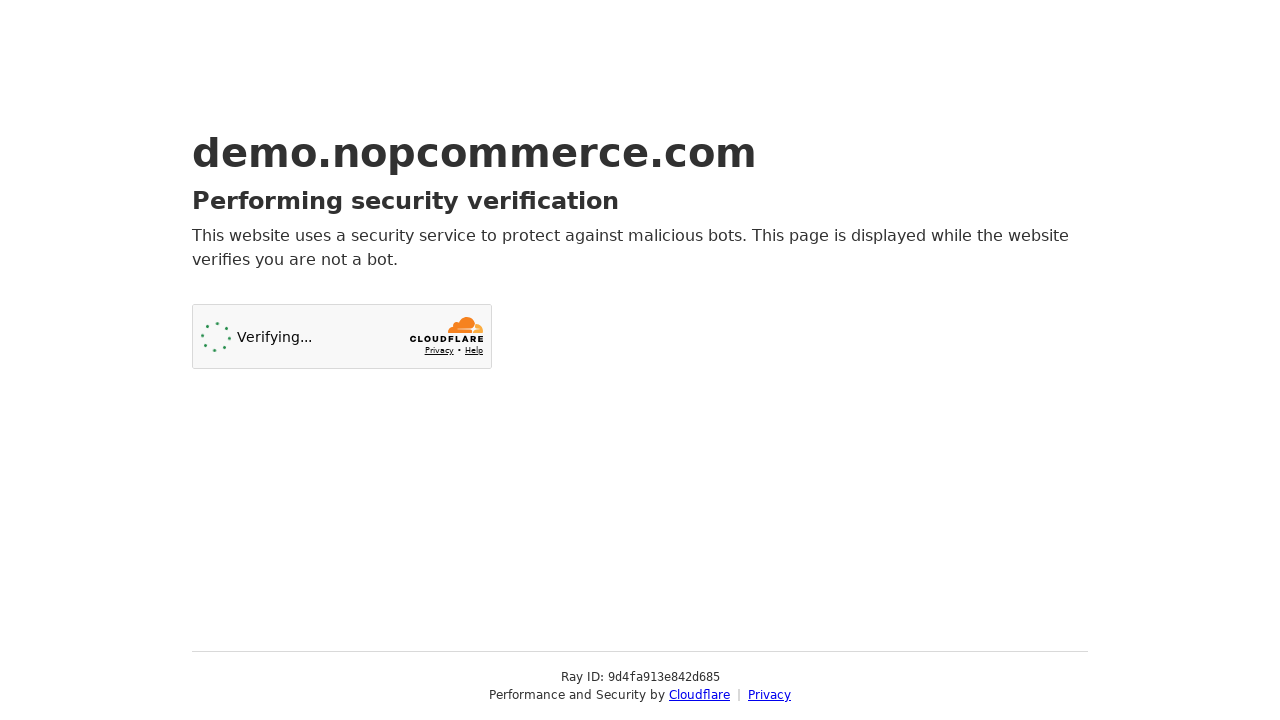

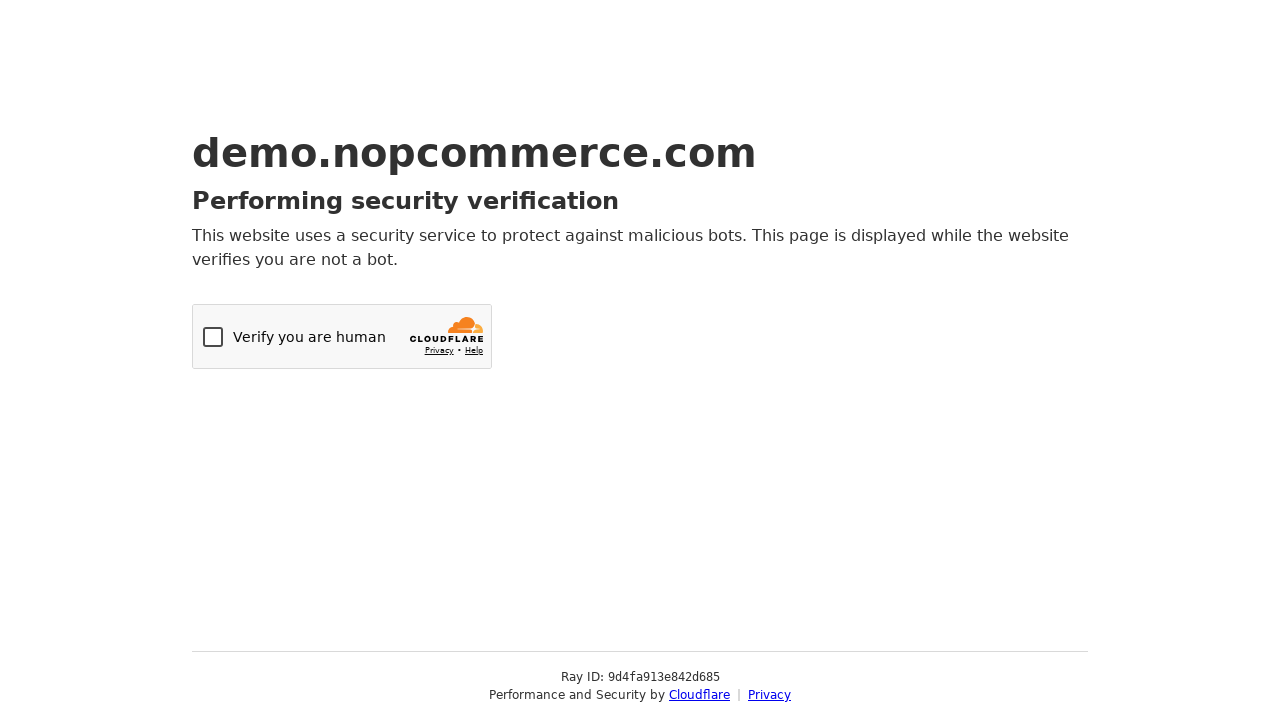